Opens a new browser window, switches to it, verifies the sample heading content

Starting URL: https://demoqa.com/browser-windows

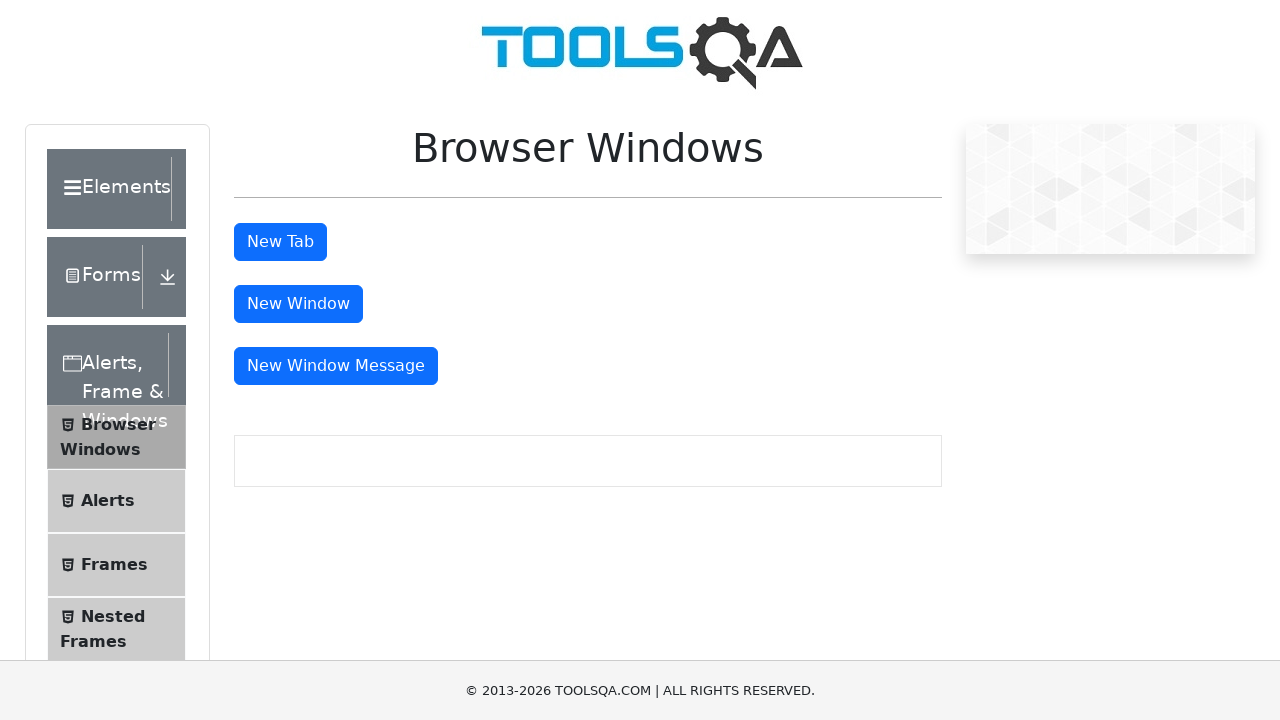

Window button became visible
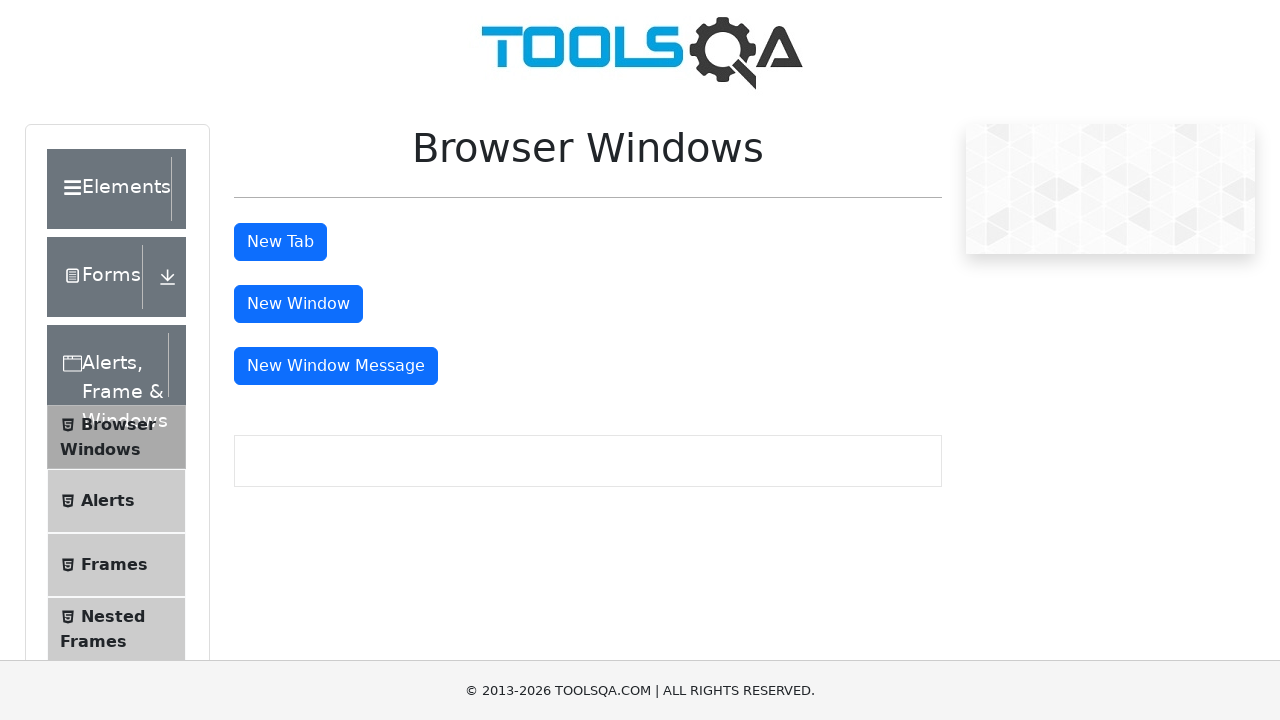

Clicked window button to open new browser window at (298, 304) on #windowButton
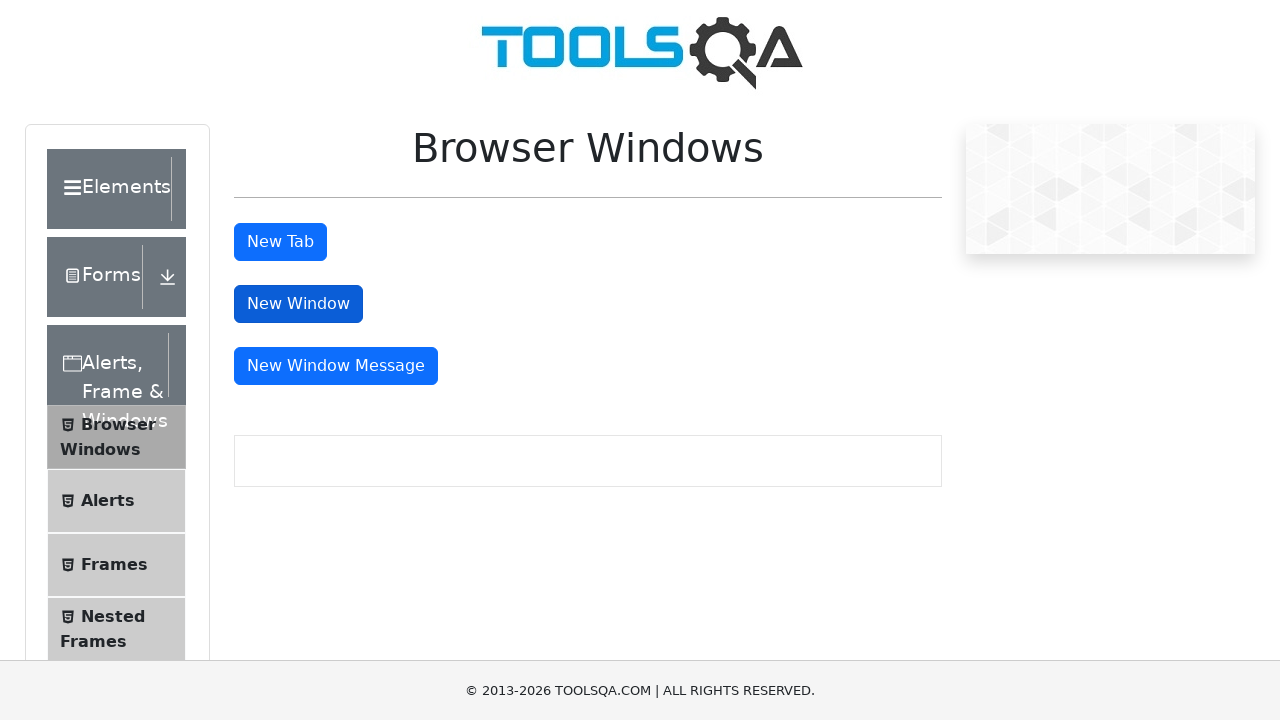

New browser window opened and captured
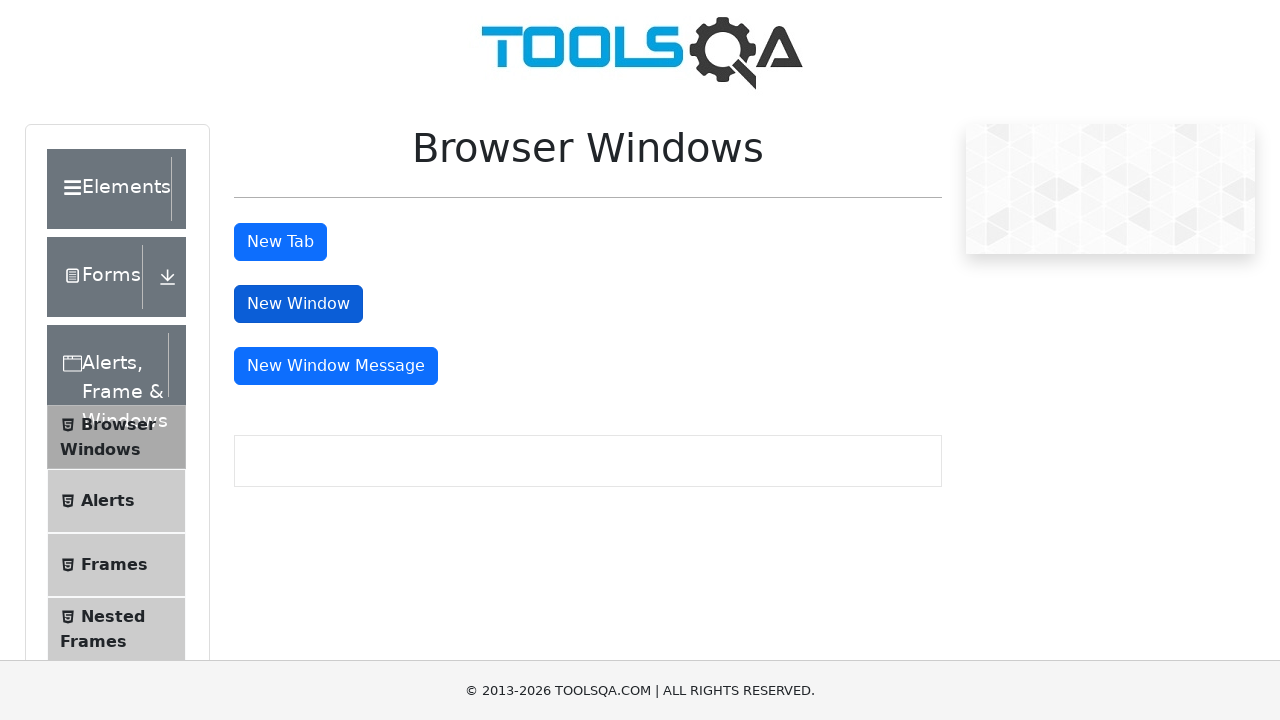

New window page fully loaded
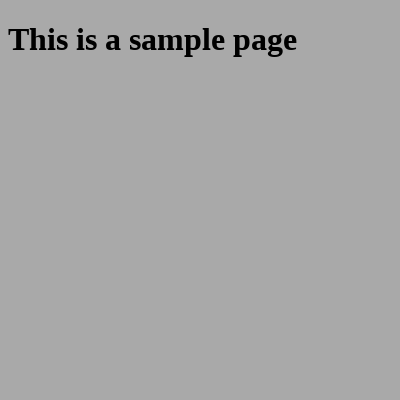

Retrieved sample heading text: 'This is a sample page'
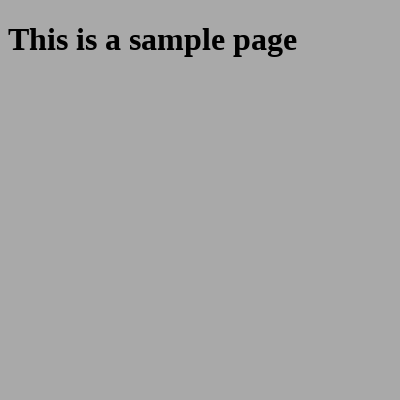

Verified that 'sample' text is present in heading
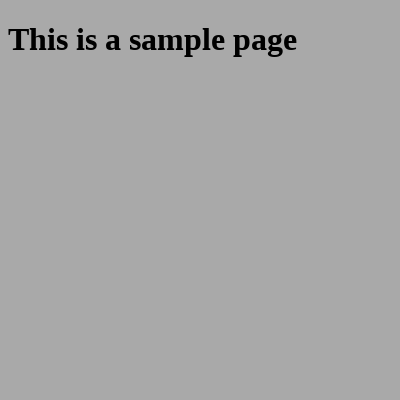

Closed the new browser window
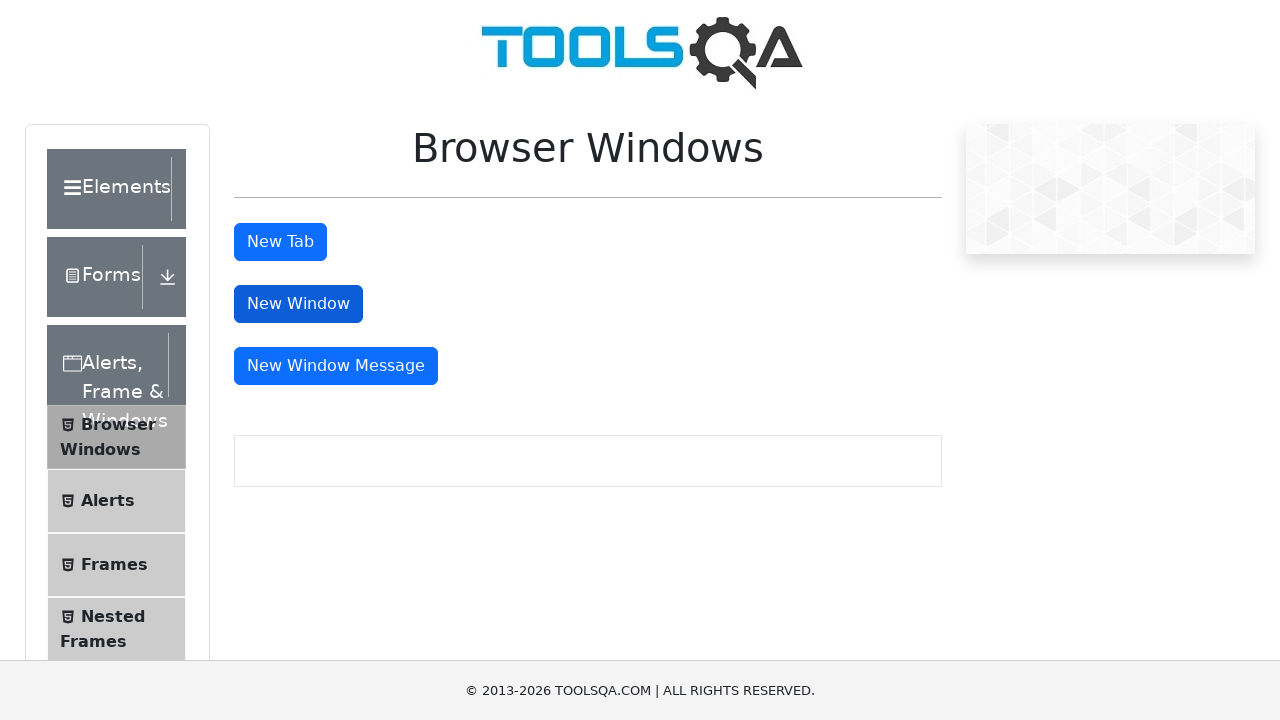

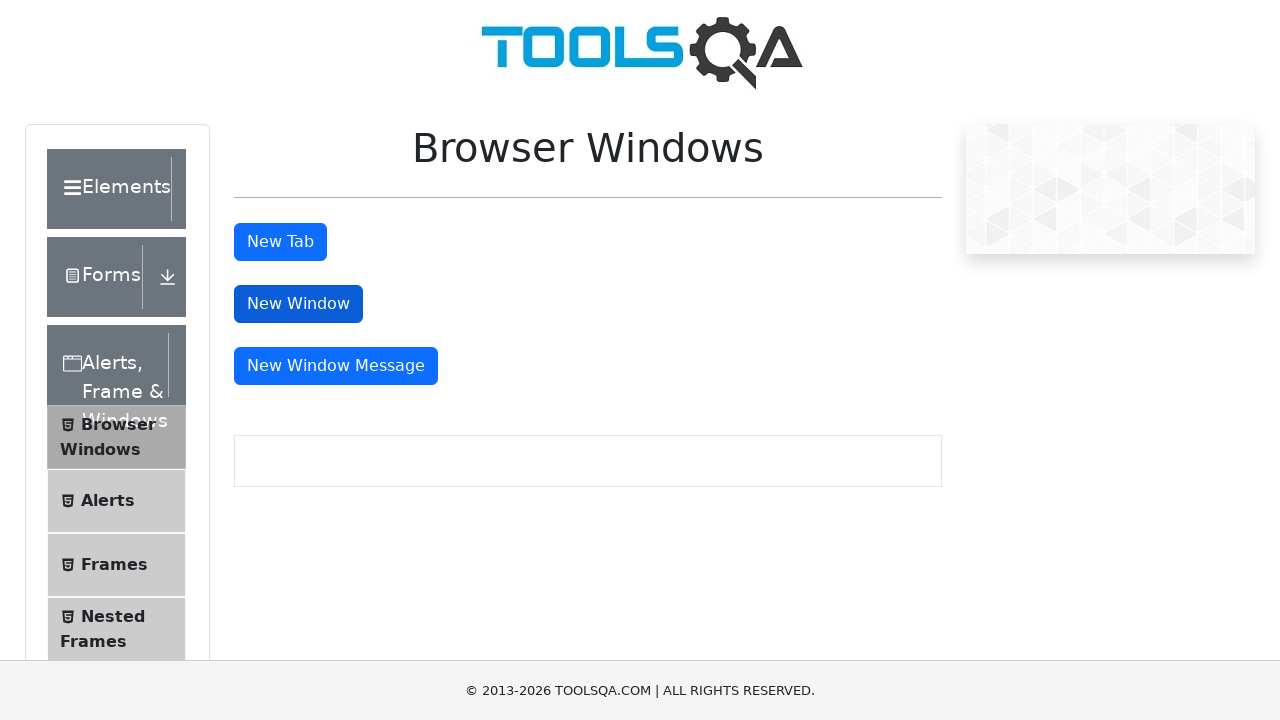